Tests nested frame navigation by clicking on the Nested Frames link and then switching into nested iframes to access content within the middle frame.

Starting URL: https://the-internet.herokuapp.com/

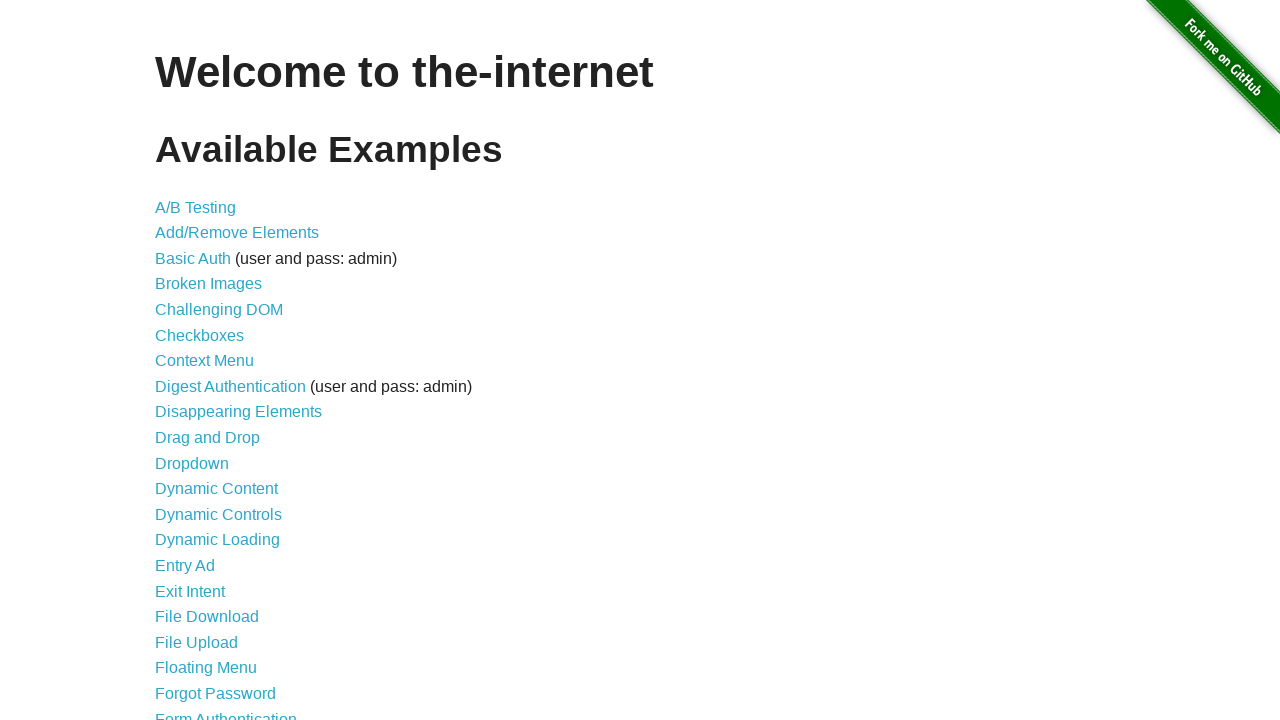

Clicked on 'Nested Frames' link at (210, 395) on text=Nested Frames
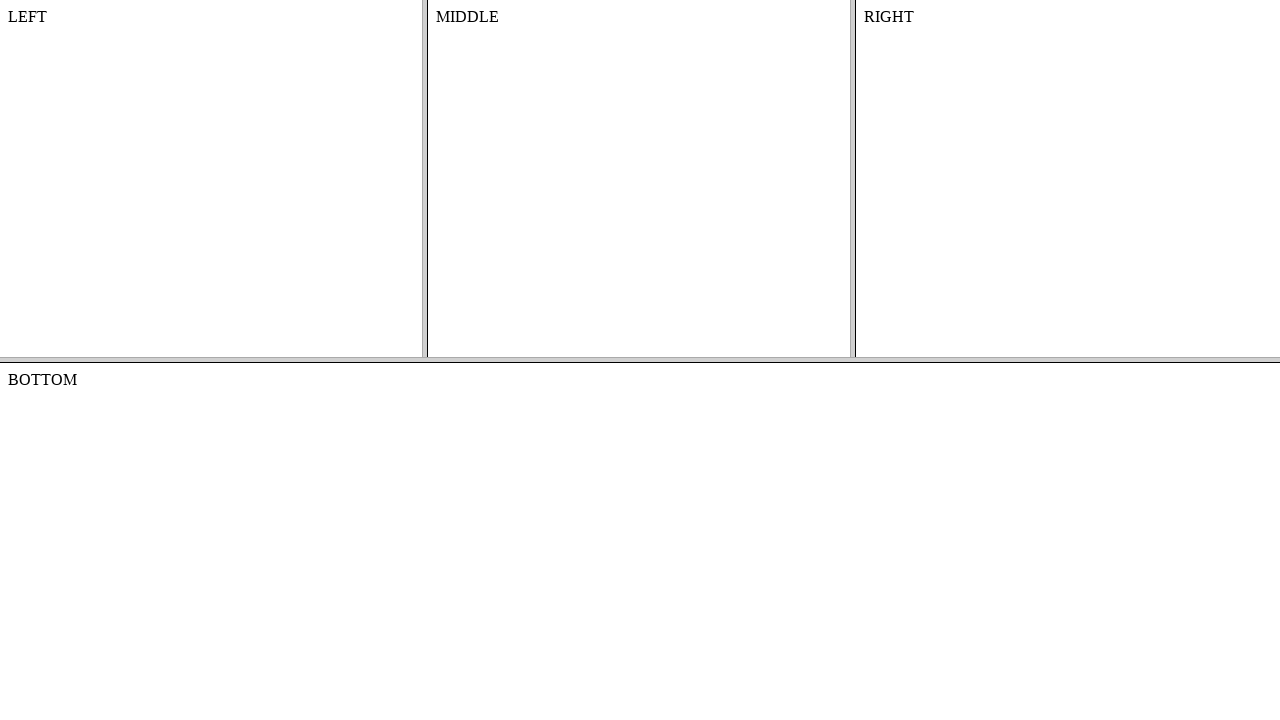

Located the top frame
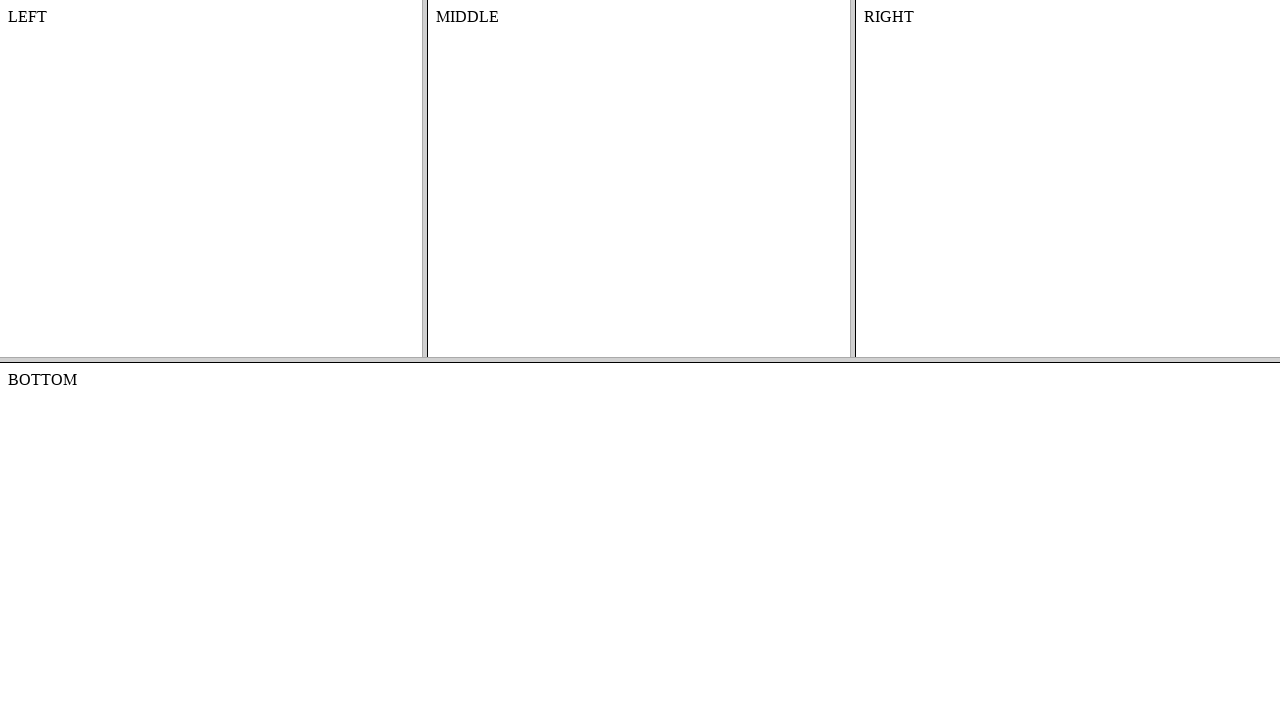

Located the middle frame within the top frame
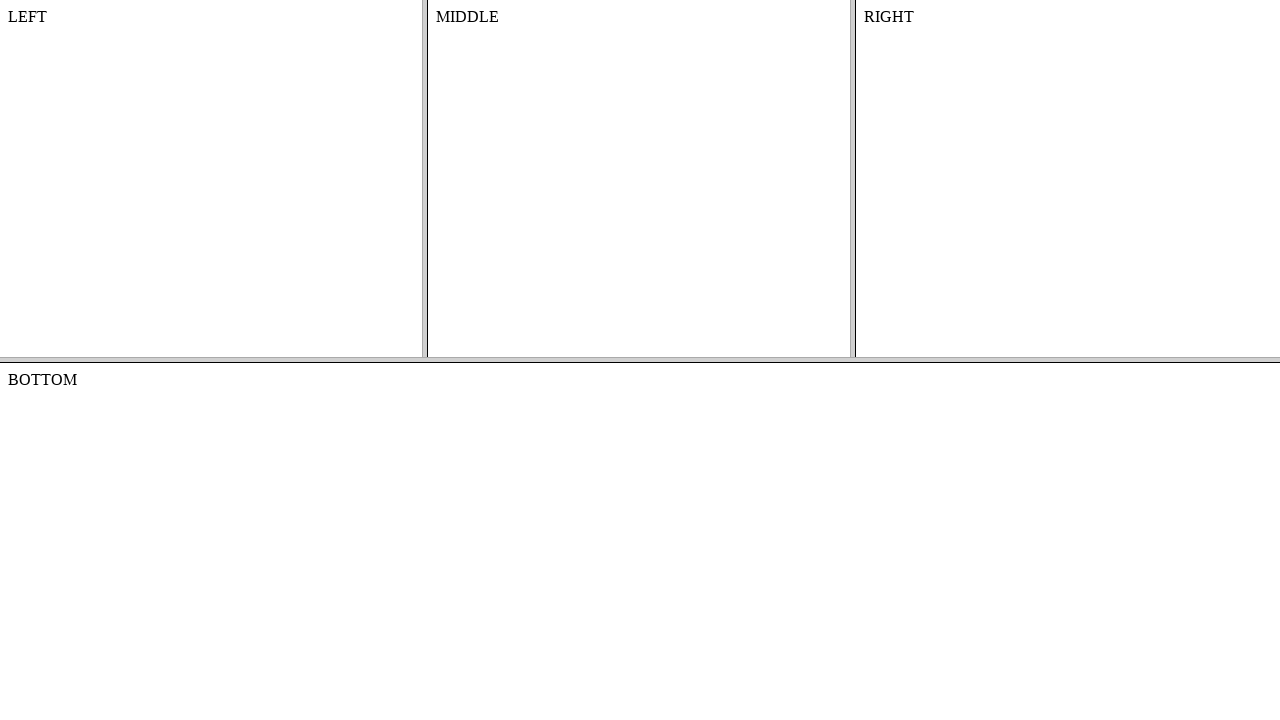

Content in the middle frame is now visible
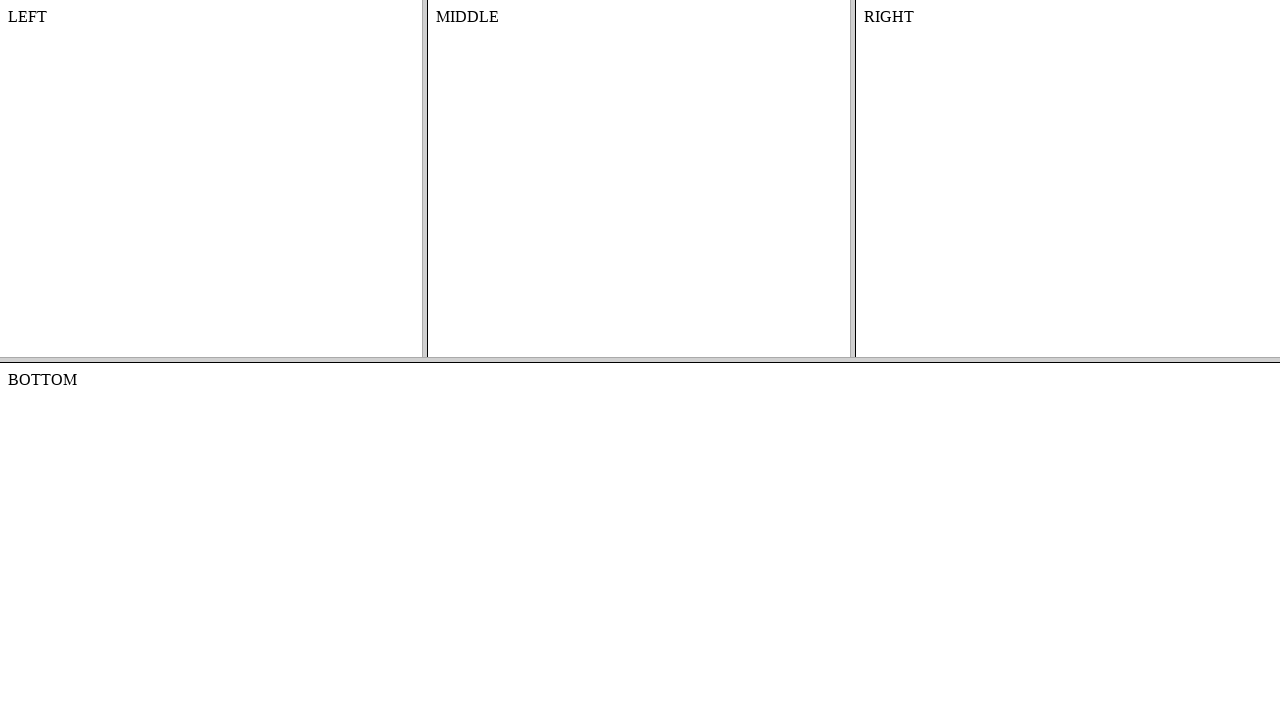

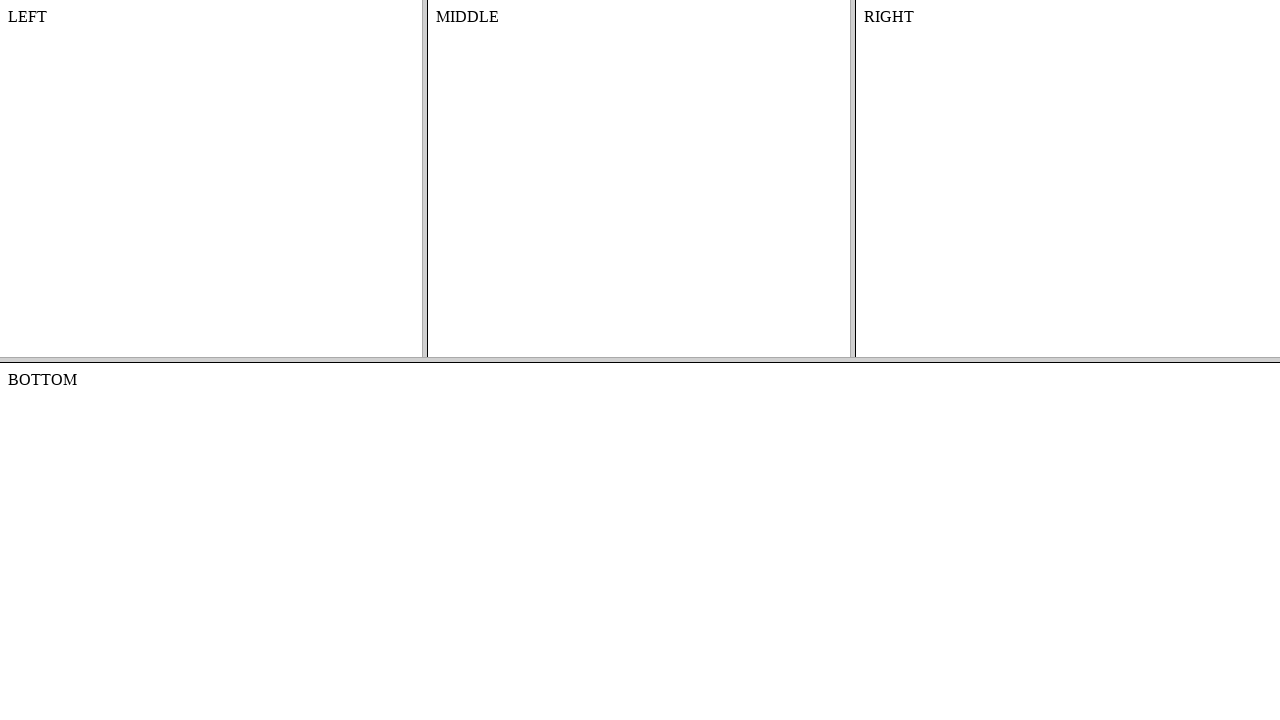